Tests the file upload page behavior when clicking upload without selecting a file, verifying the error message is displayed correctly.

Starting URL: https://the-internet.herokuapp.com/upload

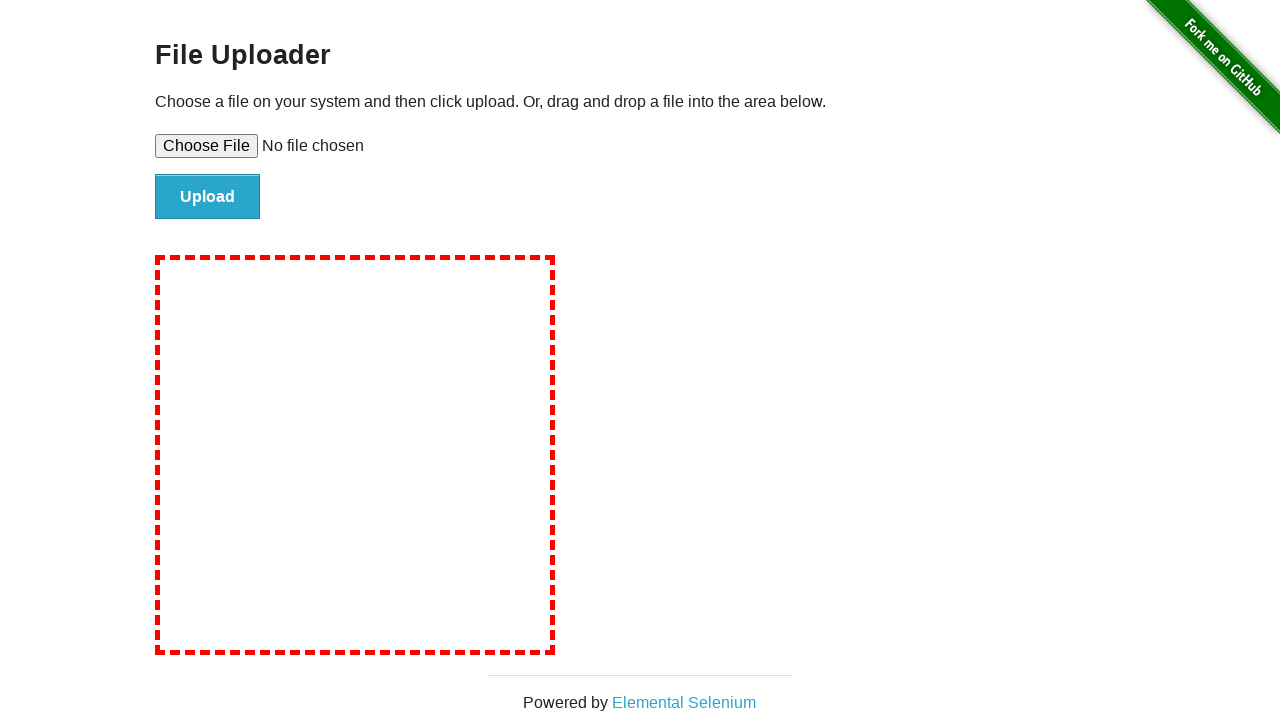

Upload form loaded and file input element is visible
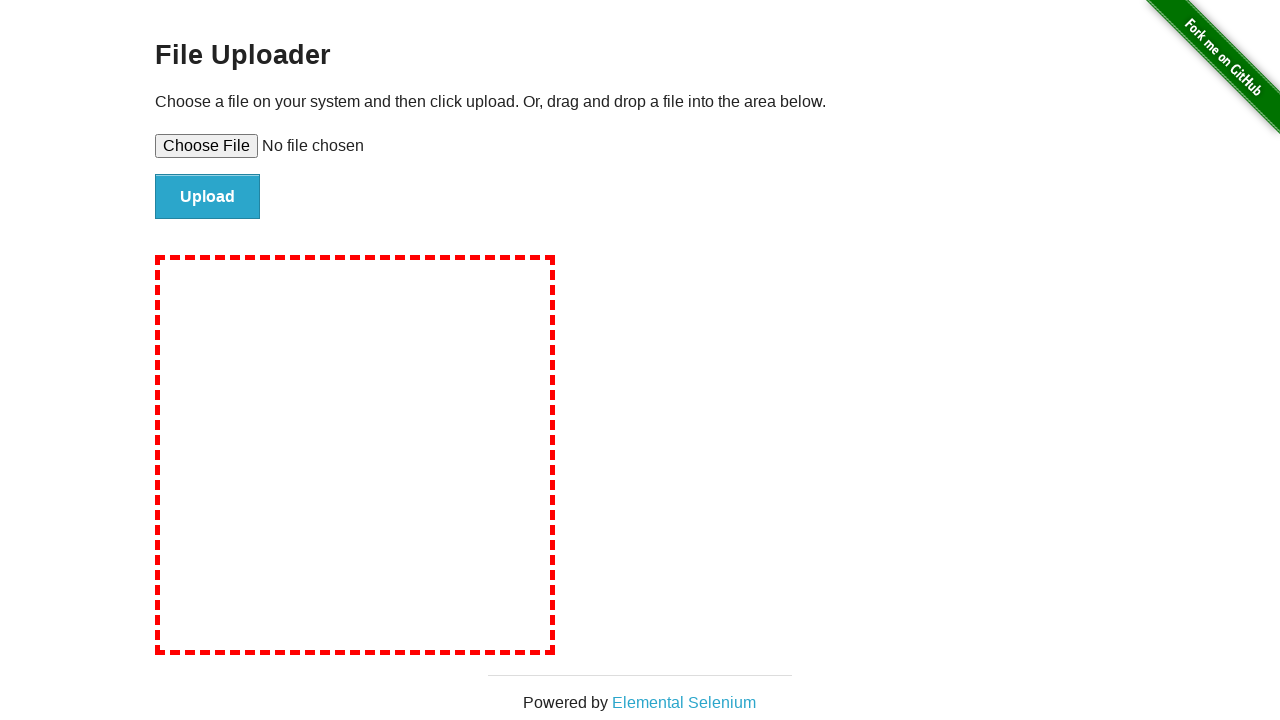

Clicked upload button without selecting a file at (208, 197) on #file-submit
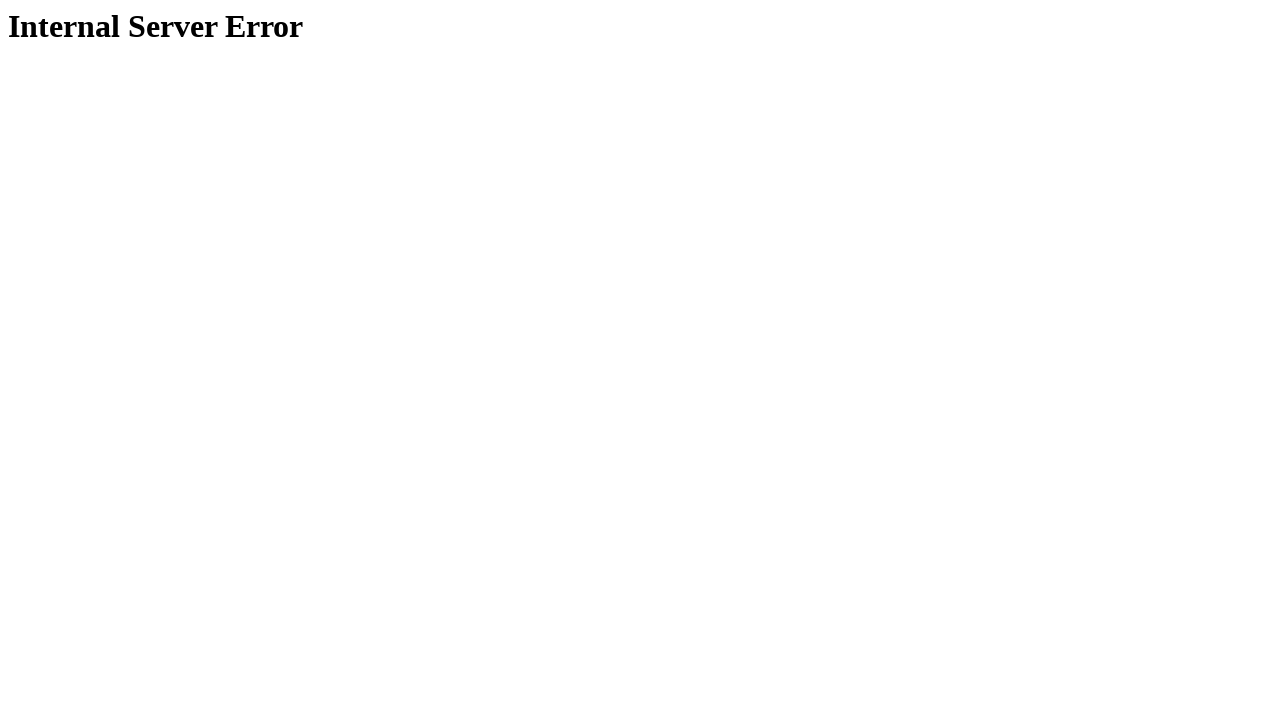

Page response received and h1 heading is visible
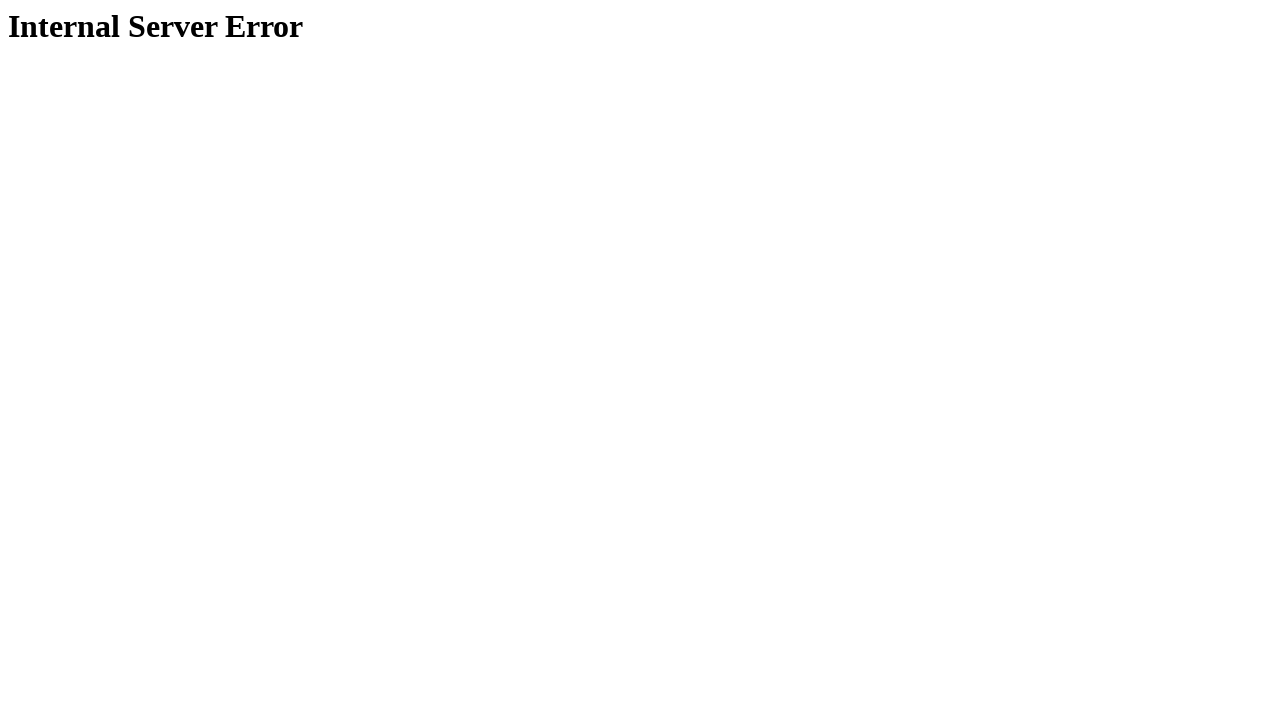

Retrieved error heading text: 'Internal Server Error'
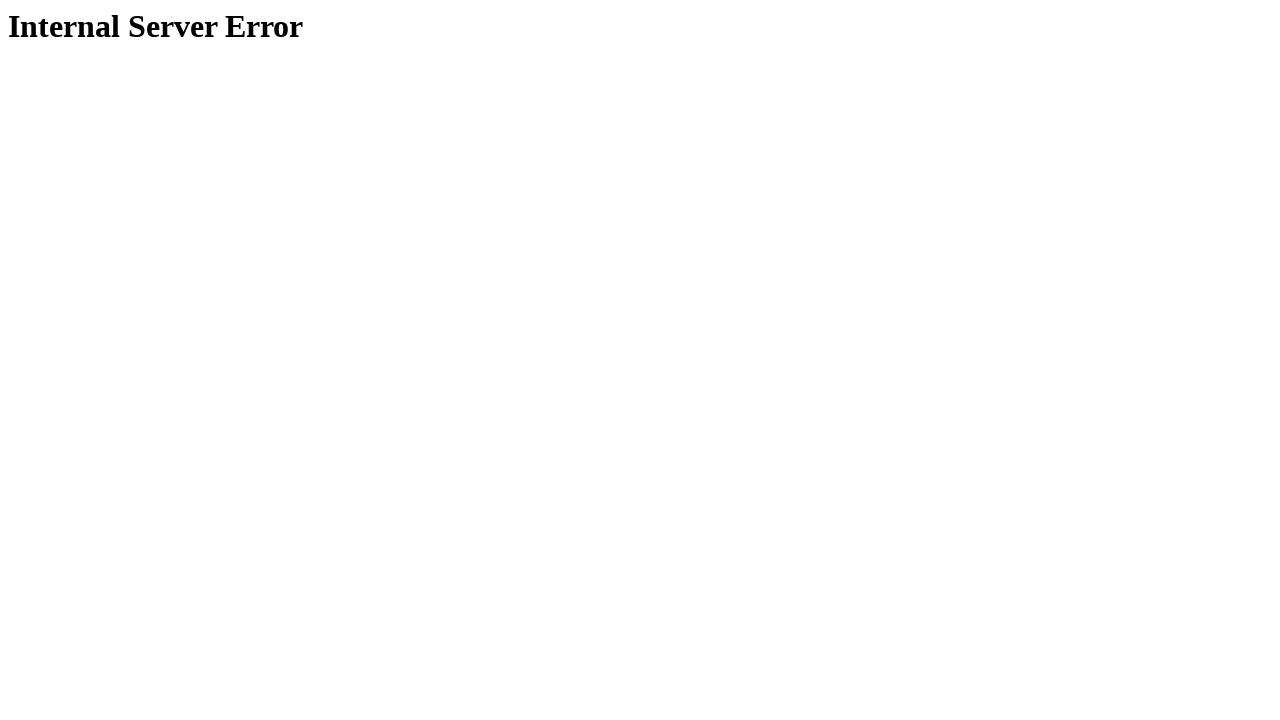

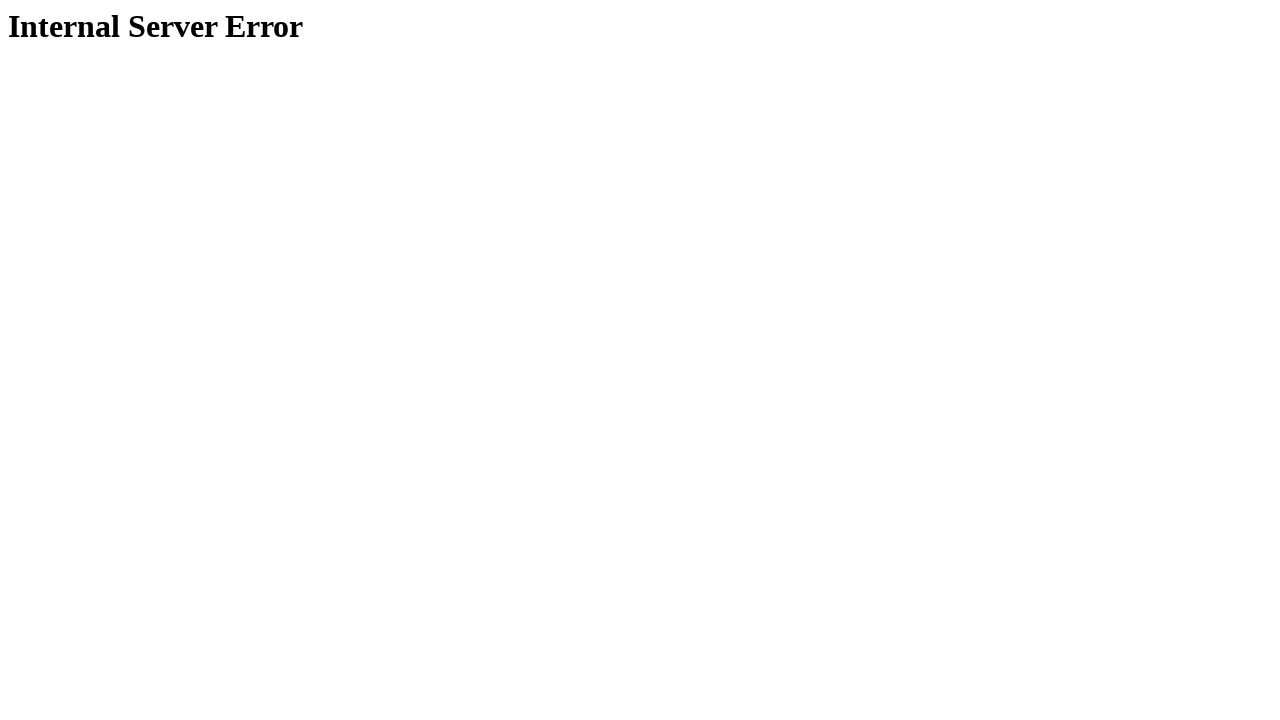